Tests filling an address textarea field on a test automation practice page

Starting URL: https://testautomationpractice.blogspot.com/

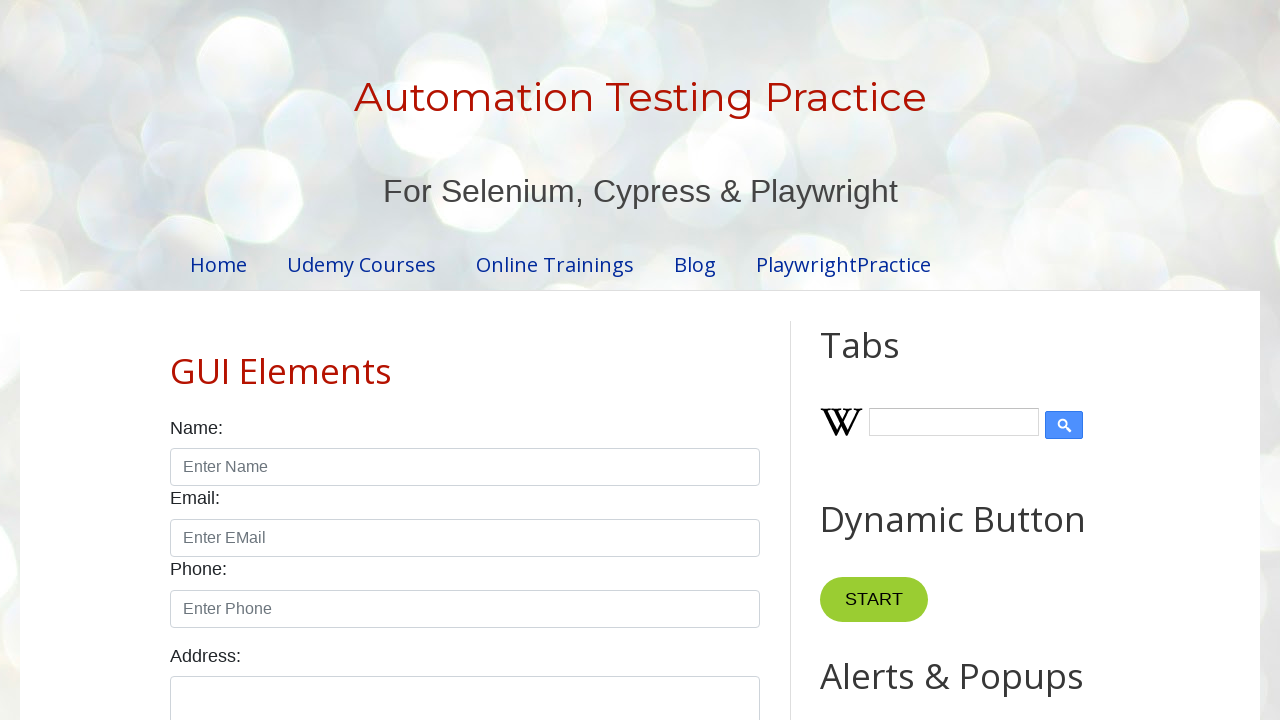

Navigated to test automation practice page
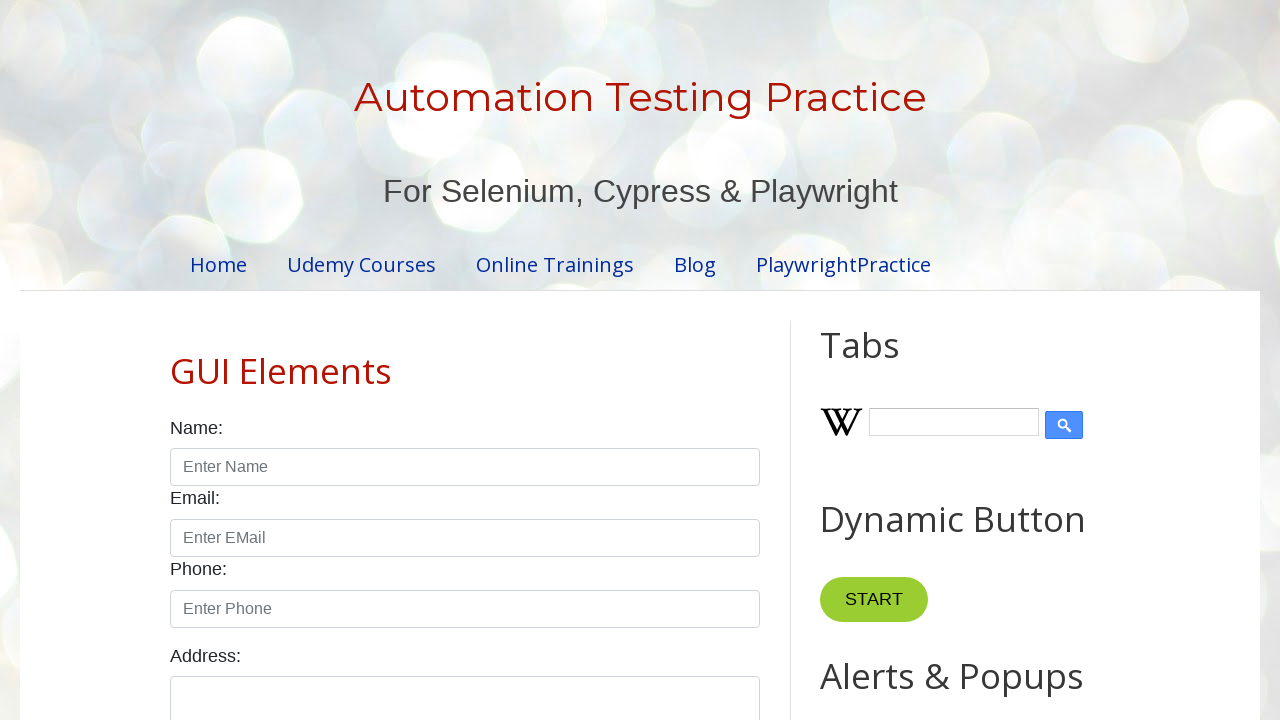

Filled address textarea field with 'Bangalore' on xpath=//textarea[@id='textarea']
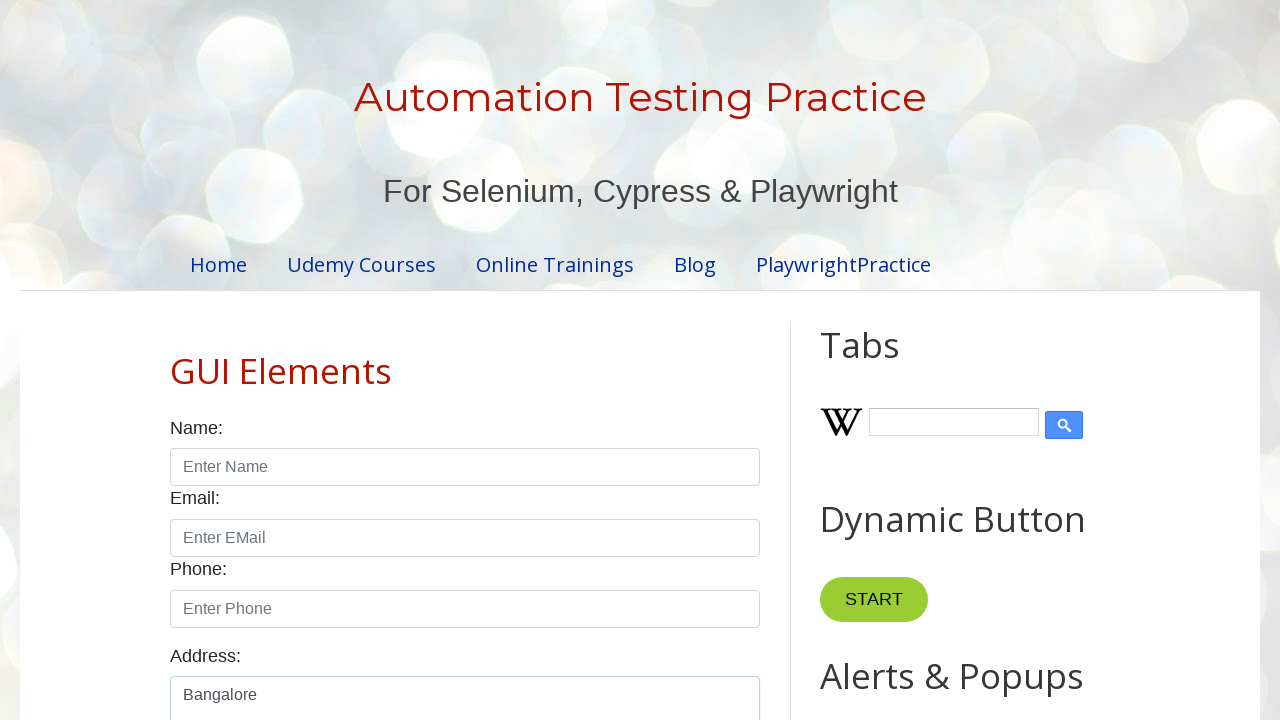

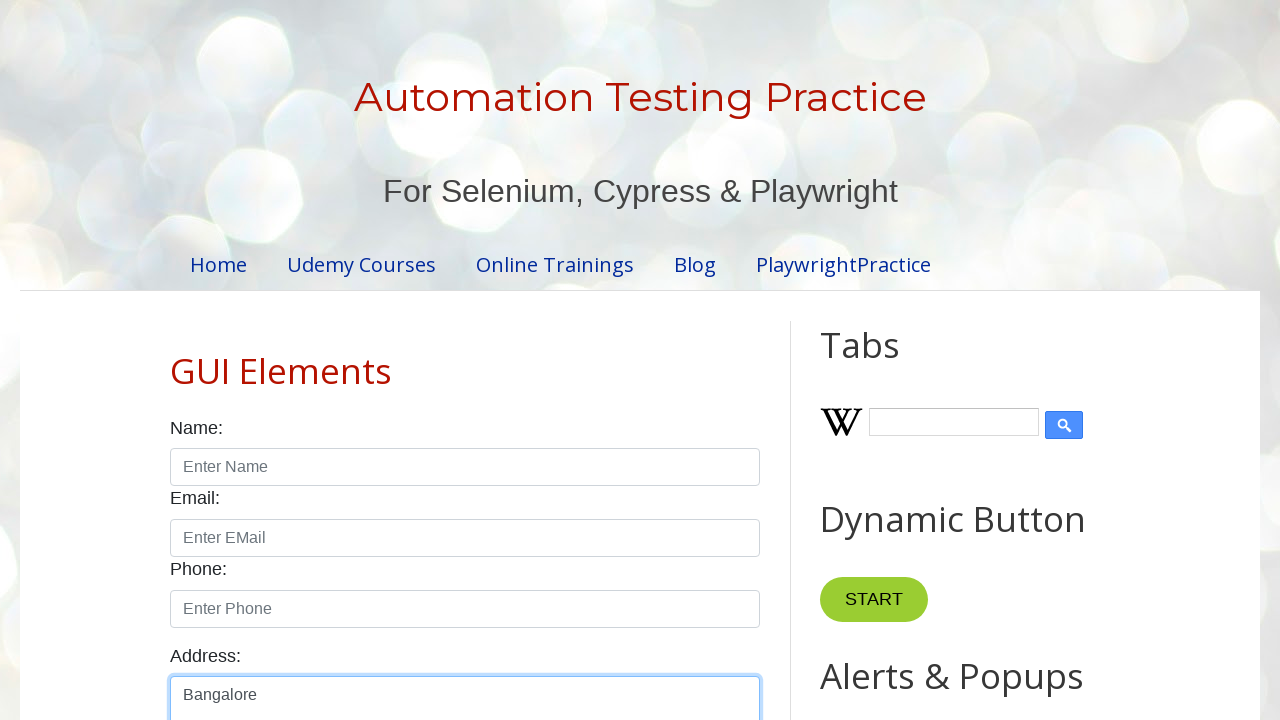